Tests interaction with modal dialogs by opening and closing both small and large modals

Starting URL: https://demoqa.com/modal-dialogs

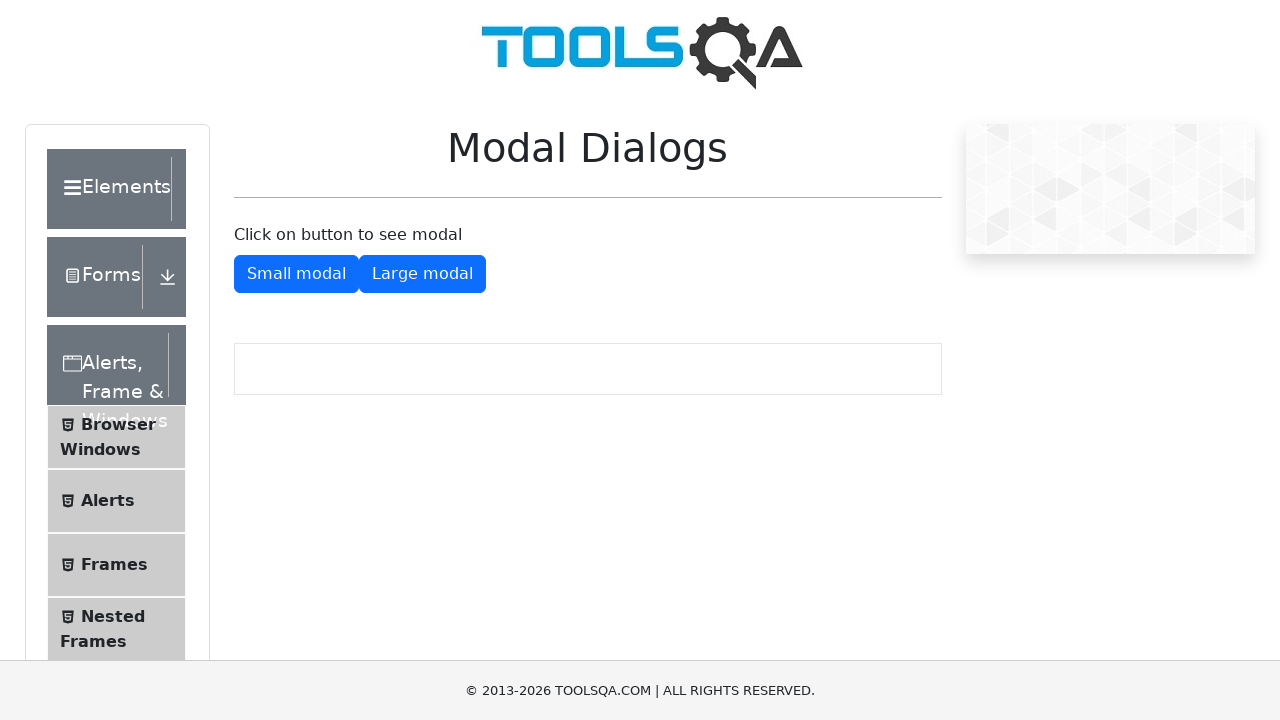

Navigated to modal dialogs test page
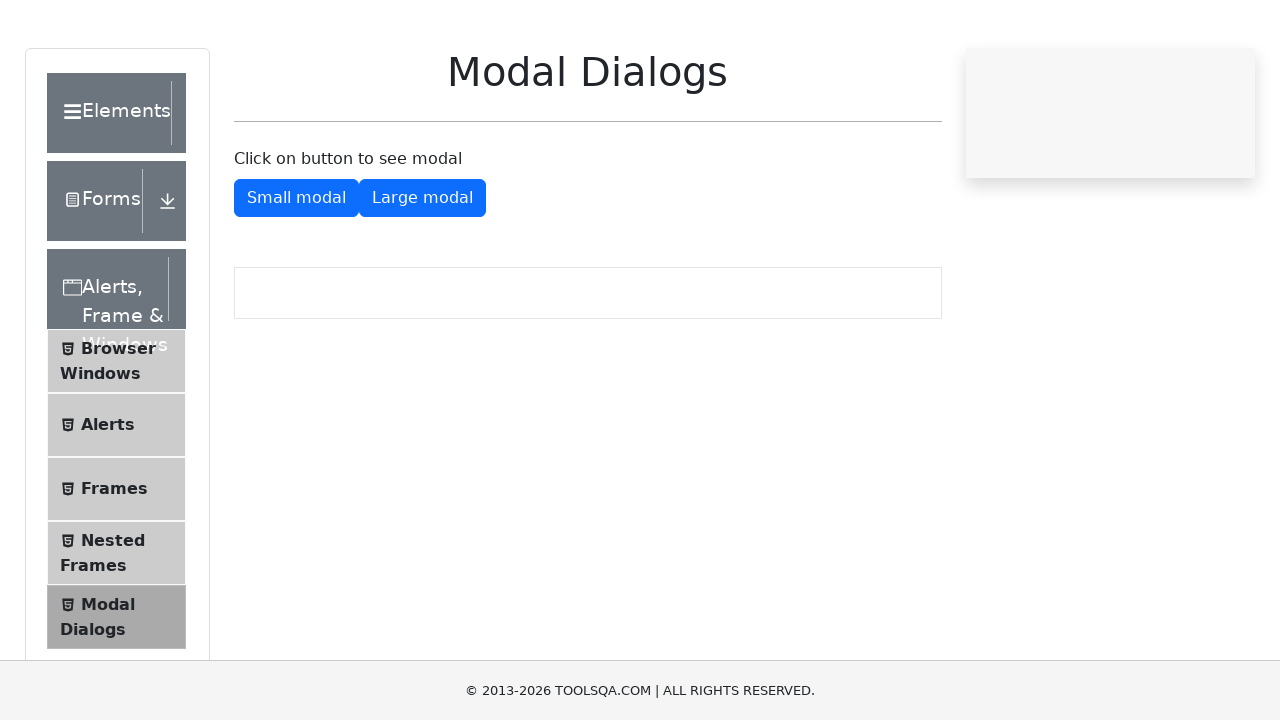

Clicked button to open small modal at (296, 274) on xpath=//button[@id='showSmallModal']
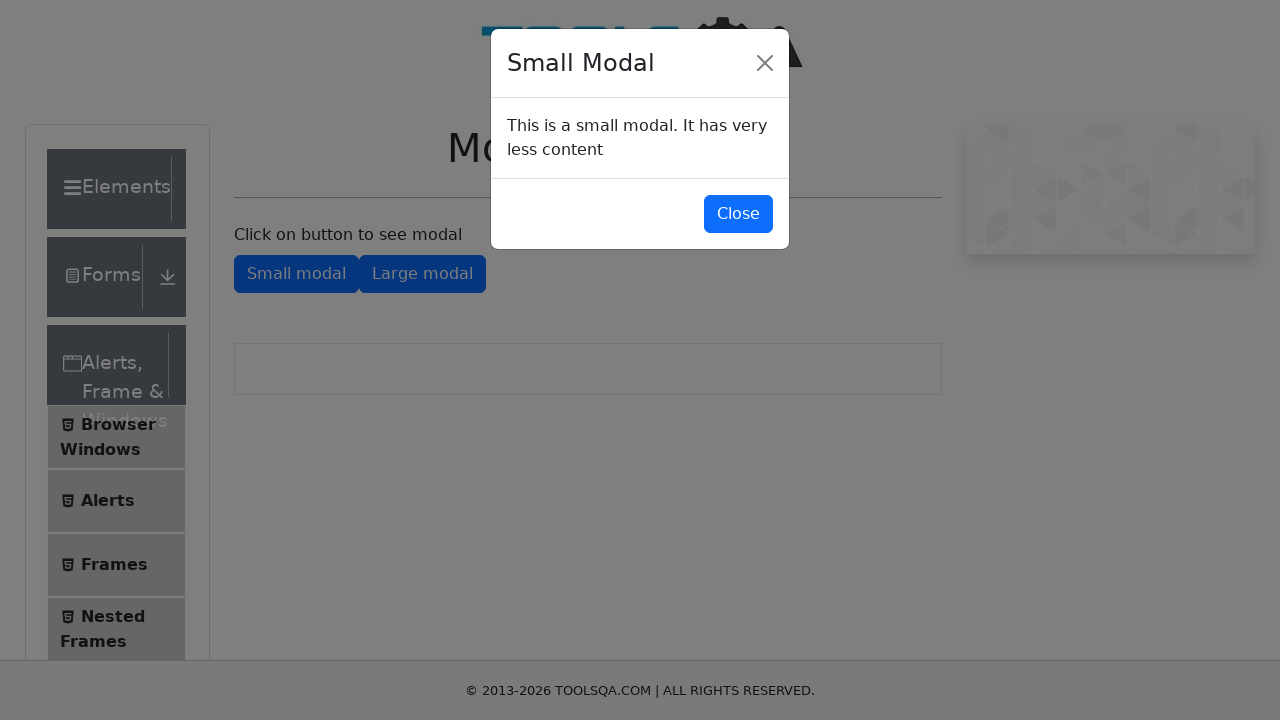

Small modal appeared on screen
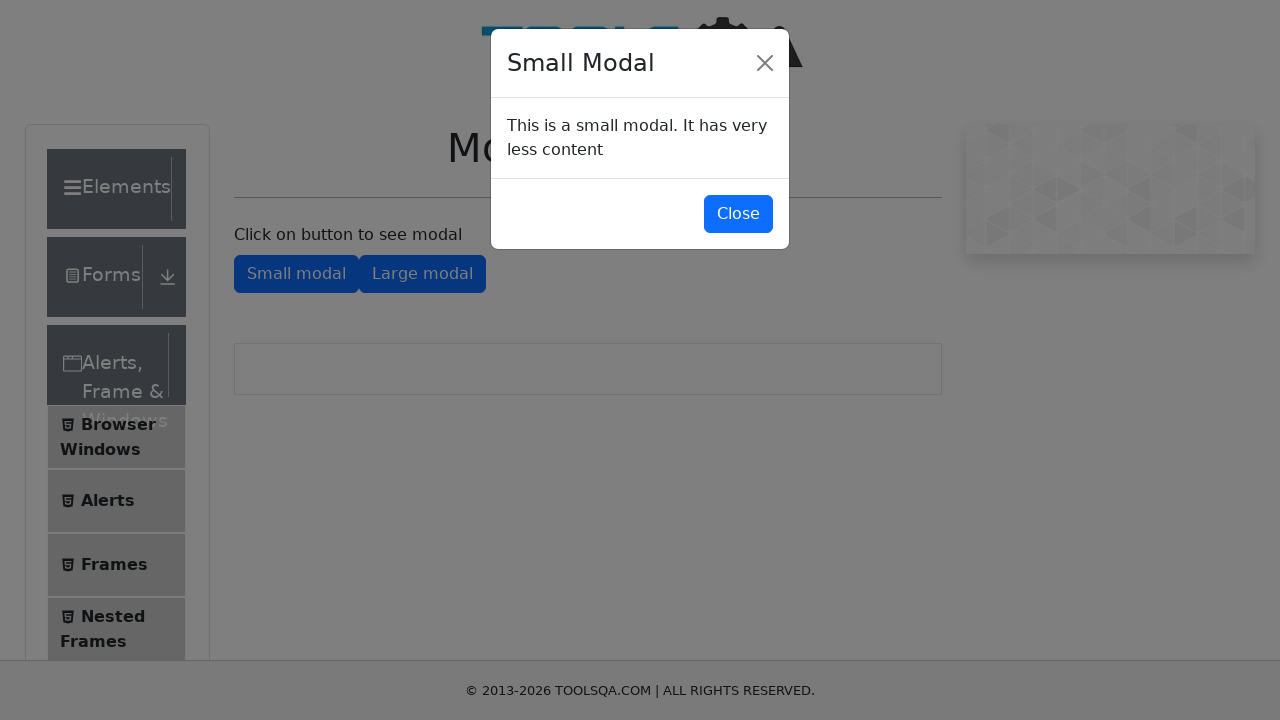

Clicked button to close small modal at (738, 214) on xpath=//button[@id='closeSmallModal']
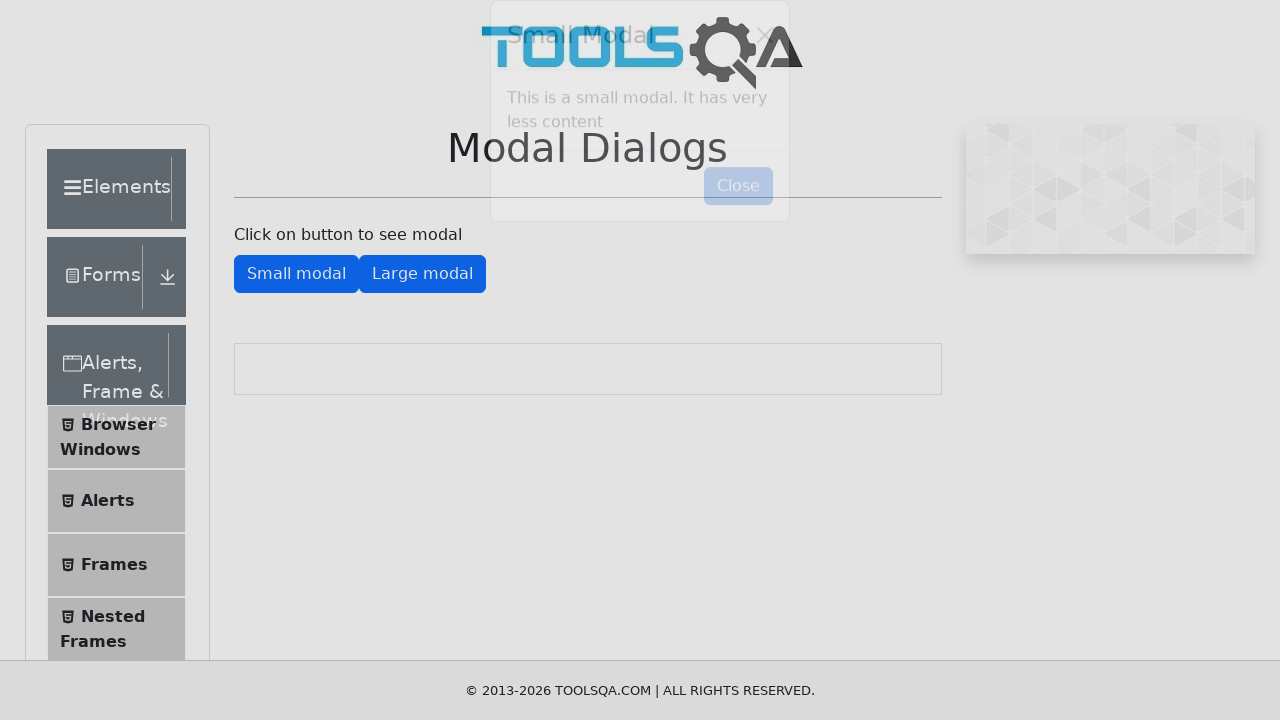

Clicked button to open large modal at (422, 274) on xpath=//button[@id='showLargeModal']
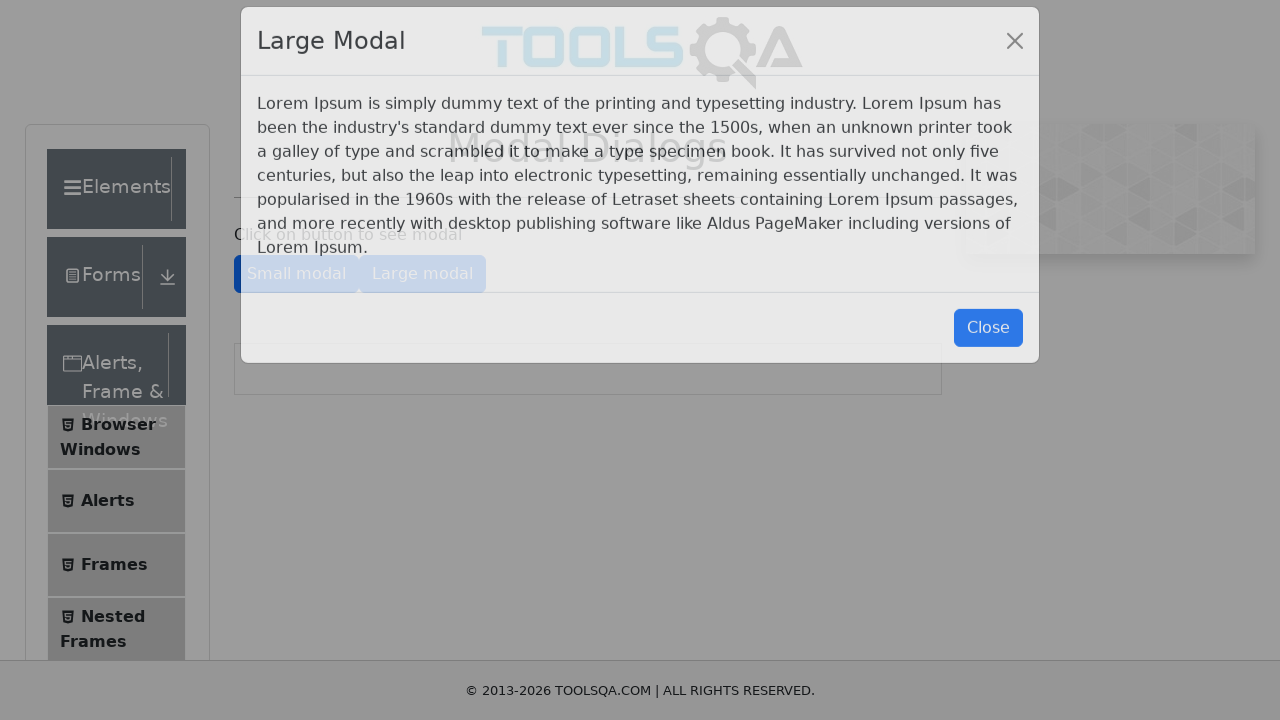

Large modal appeared on screen
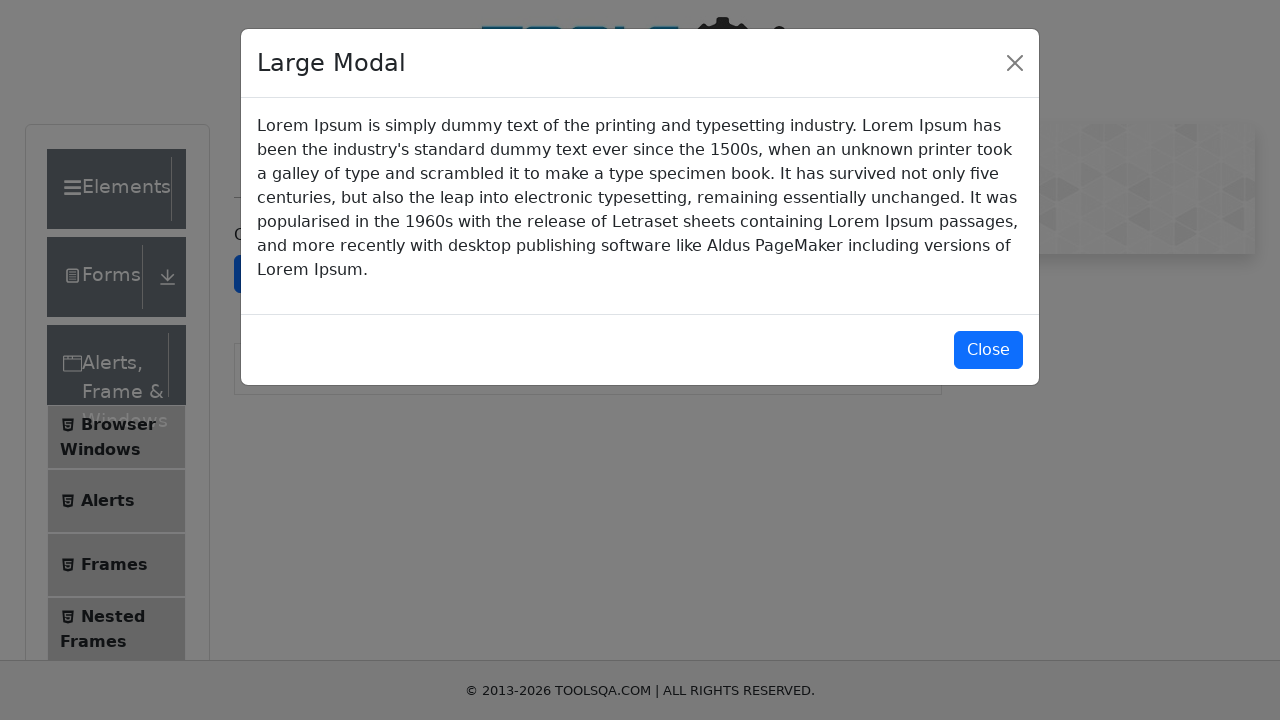

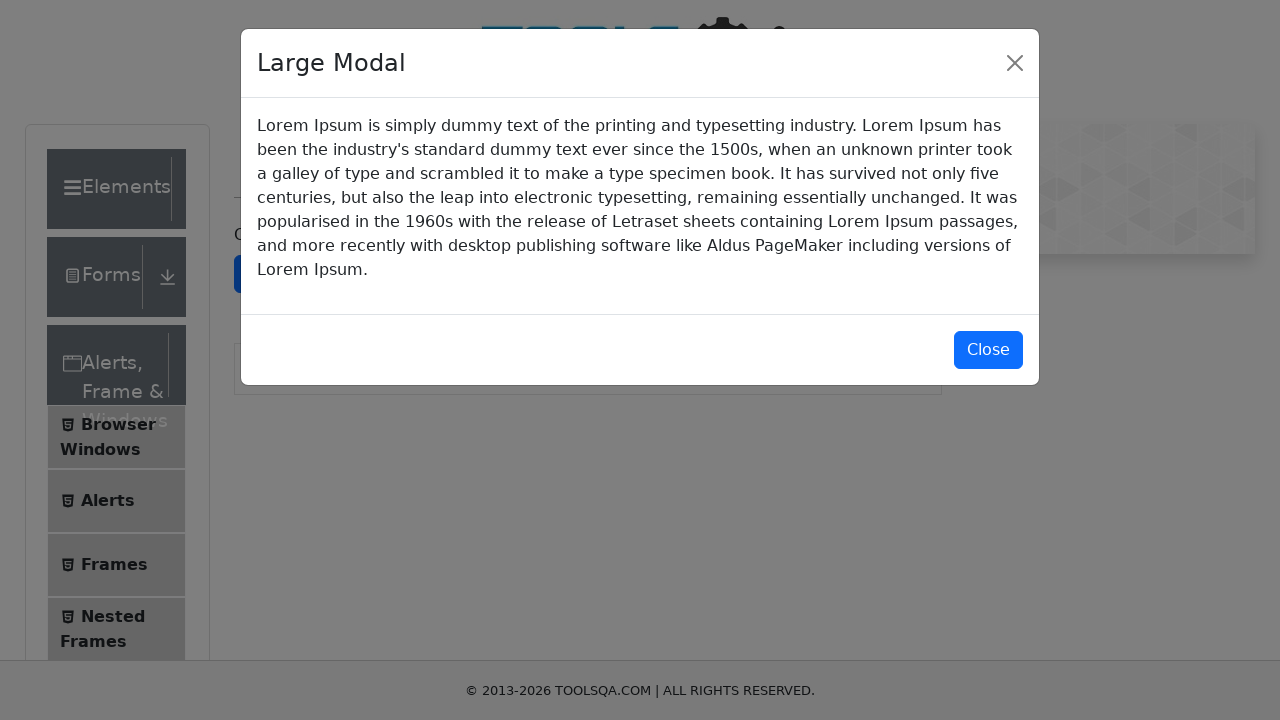